Tests that a todo item is removed if edited to an empty string

Starting URL: https://demo.playwright.dev/todomvc

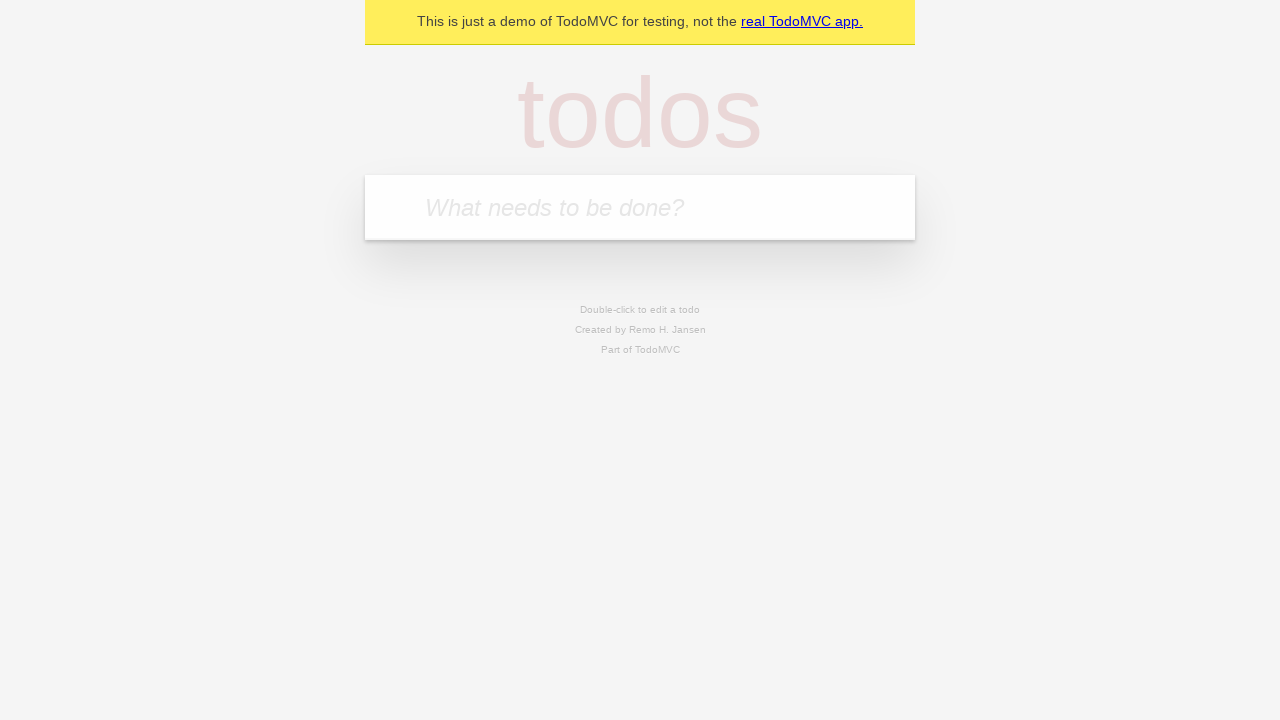

Filled todo input with 'buy some cheese' on internal:attr=[placeholder="What needs to be done?"i]
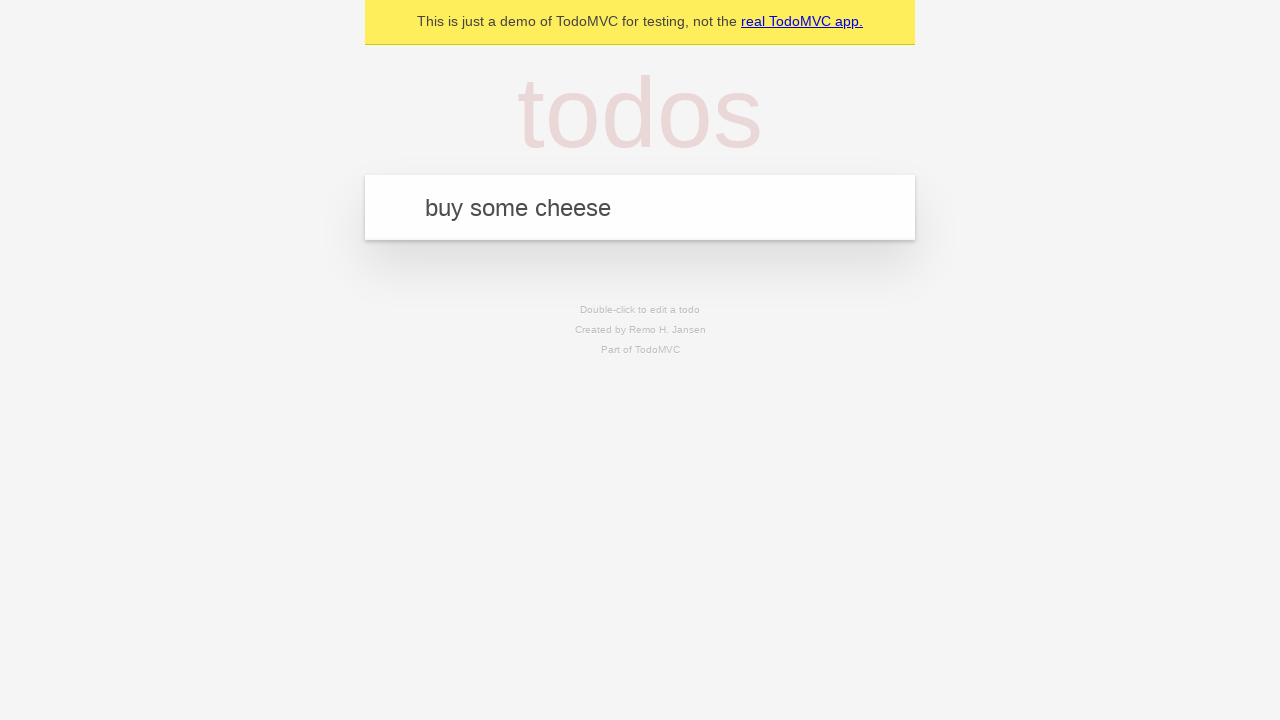

Pressed Enter to create todo 'buy some cheese' on internal:attr=[placeholder="What needs to be done?"i]
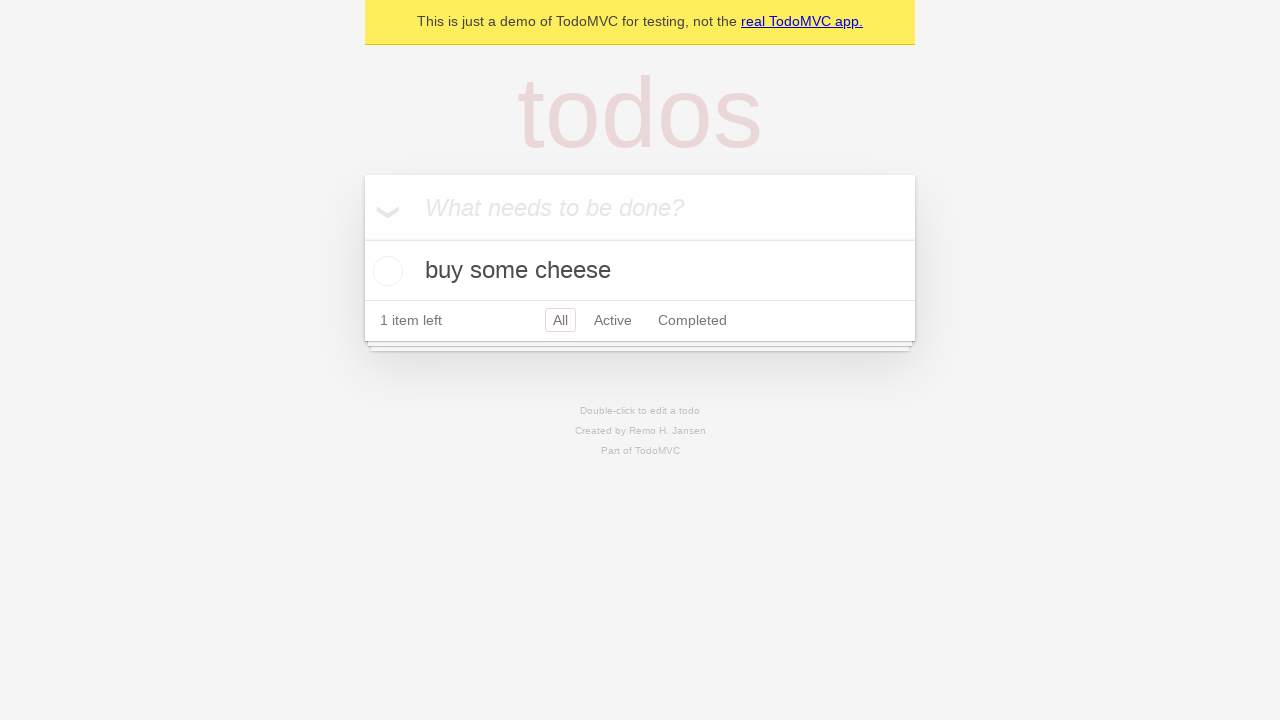

Filled todo input with 'feed the cat' on internal:attr=[placeholder="What needs to be done?"i]
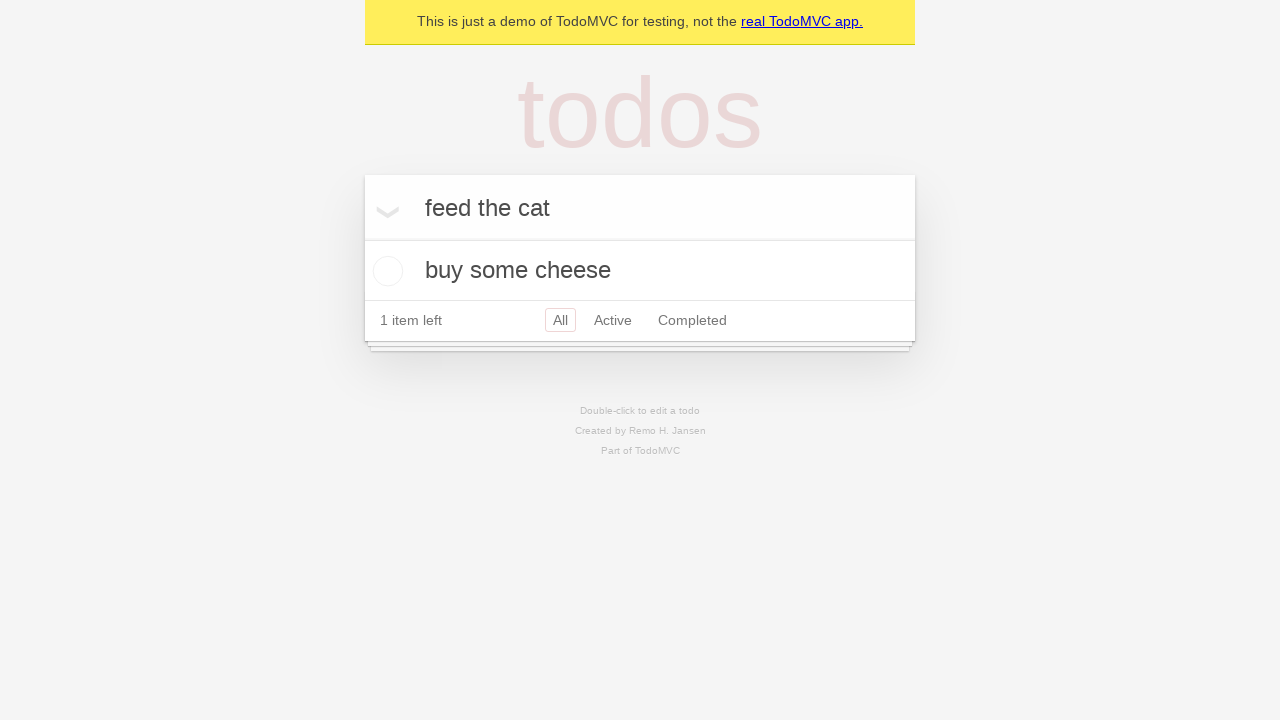

Pressed Enter to create todo 'feed the cat' on internal:attr=[placeholder="What needs to be done?"i]
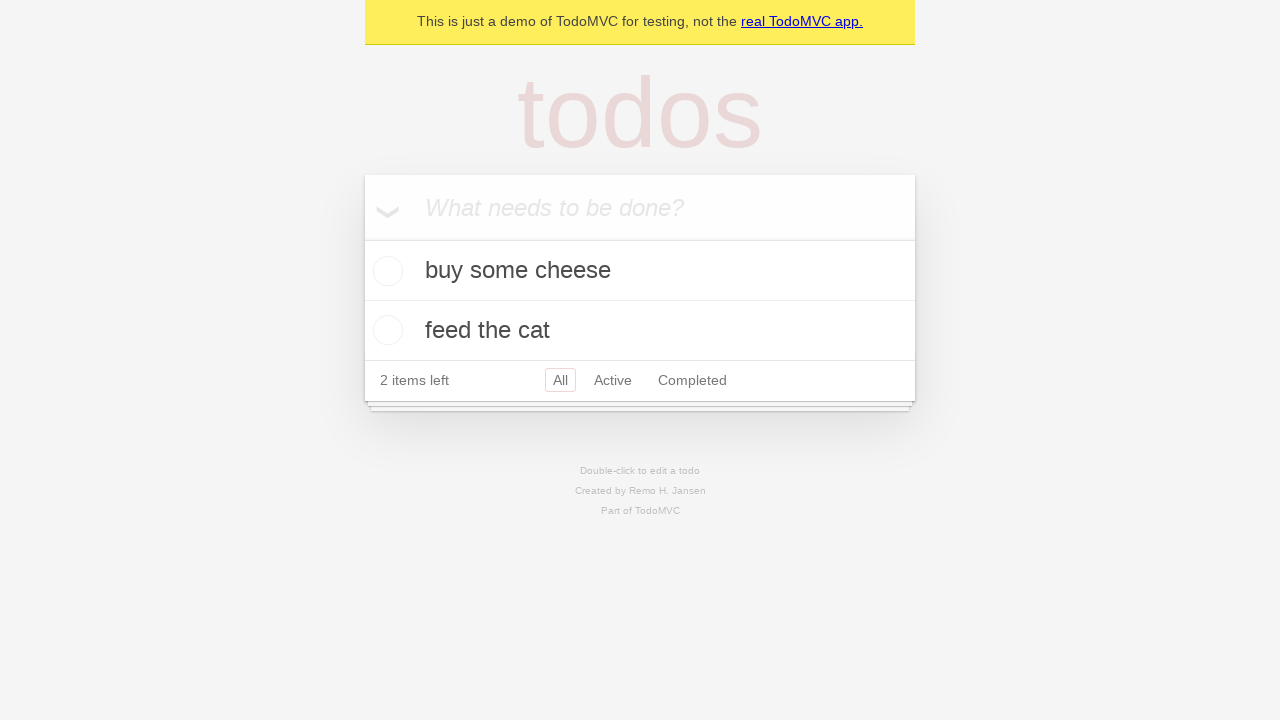

Filled todo input with 'book a doctors appointment' on internal:attr=[placeholder="What needs to be done?"i]
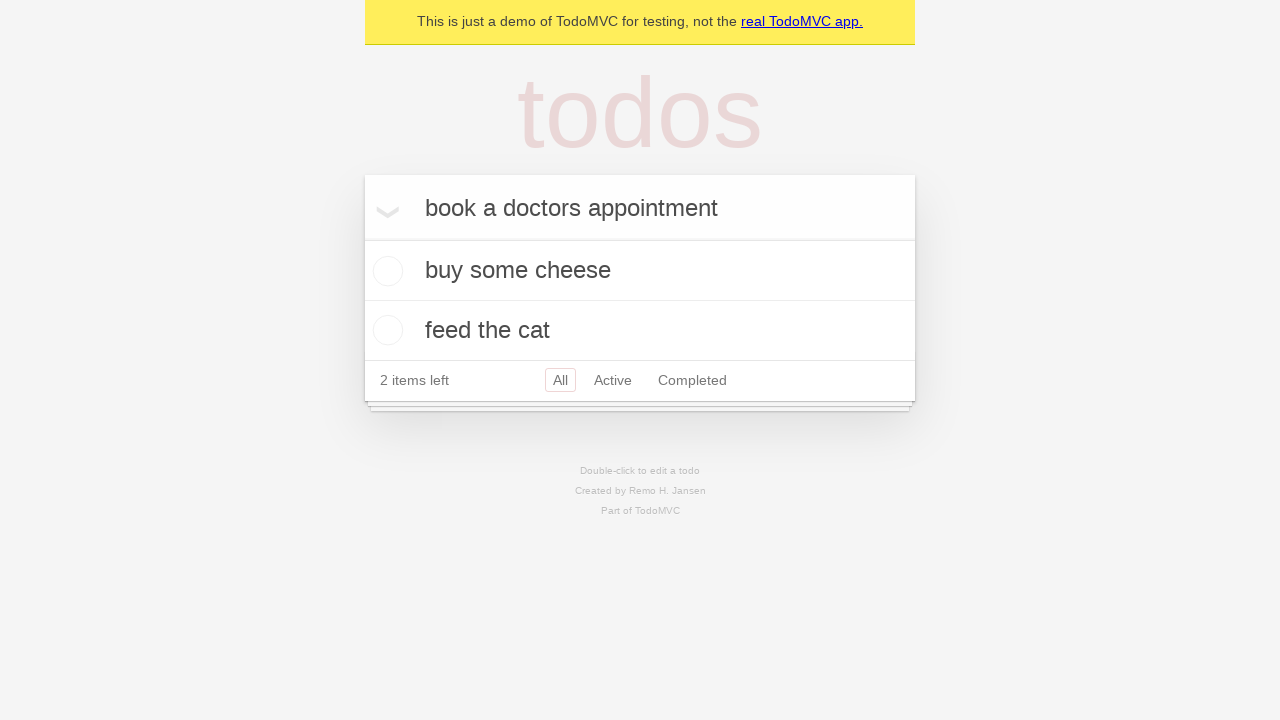

Pressed Enter to create todo 'book a doctors appointment' on internal:attr=[placeholder="What needs to be done?"i]
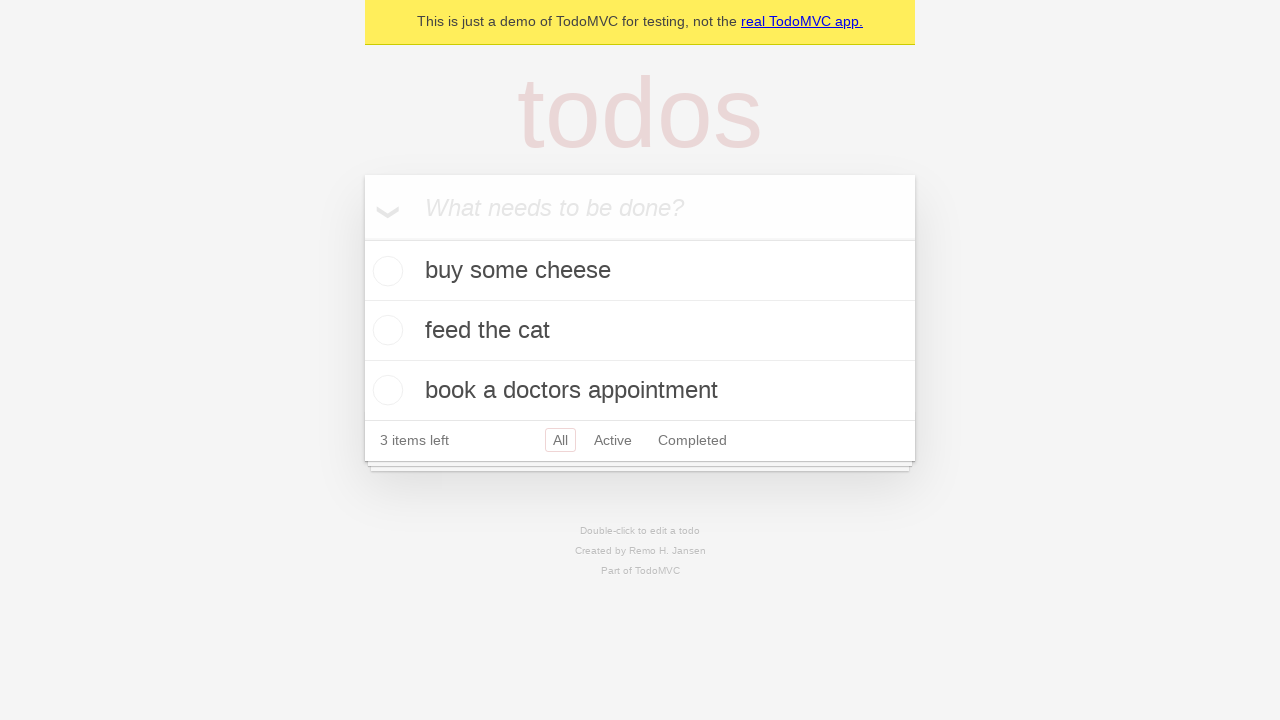

Double-clicked second todo item to enter edit mode at (640, 331) on internal:testid=[data-testid="todo-item"s] >> nth=1
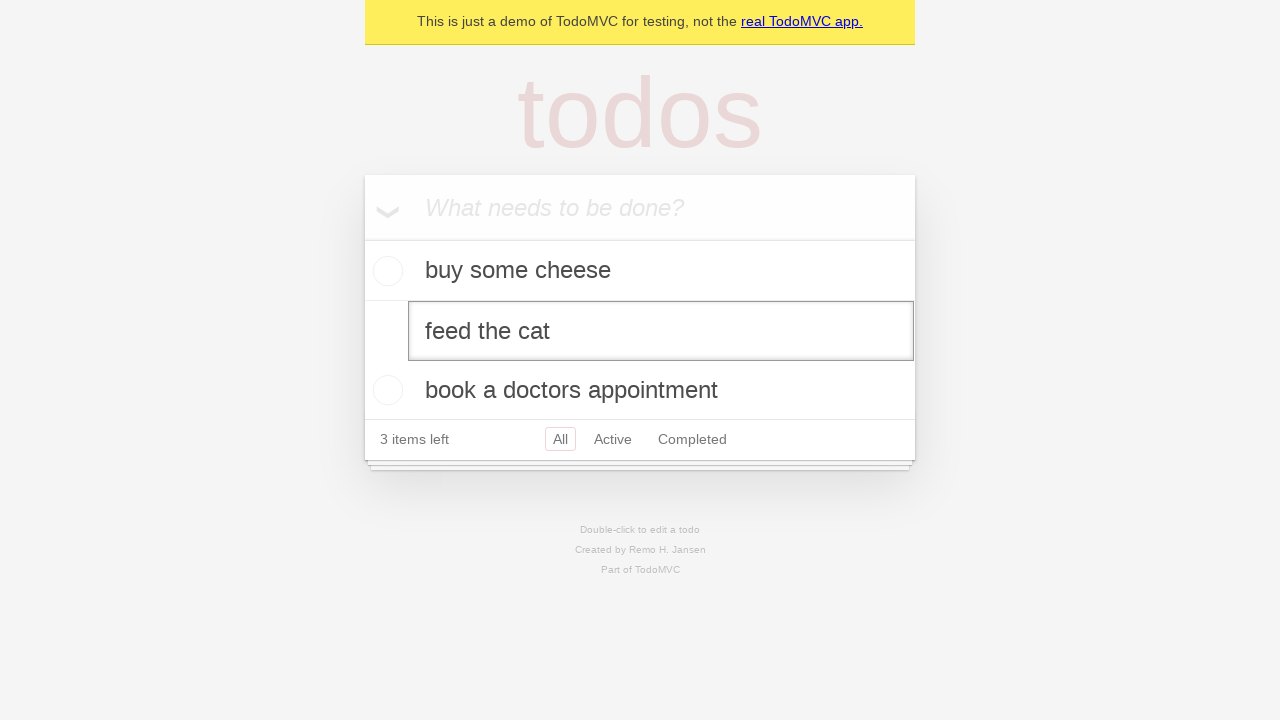

Cleared the edit textbox by filling with empty string on internal:testid=[data-testid="todo-item"s] >> nth=1 >> internal:role=textbox[nam
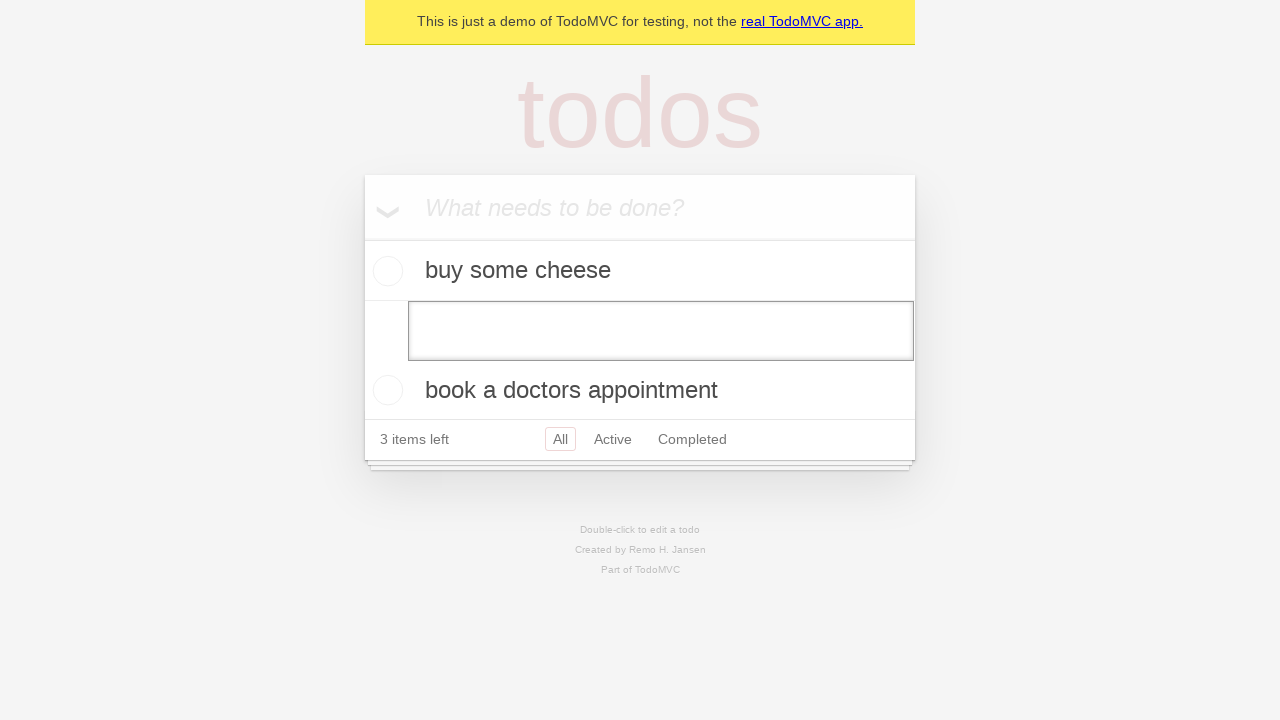

Pressed Enter to confirm empty edit, removing the todo item on internal:testid=[data-testid="todo-item"s] >> nth=1 >> internal:role=textbox[nam
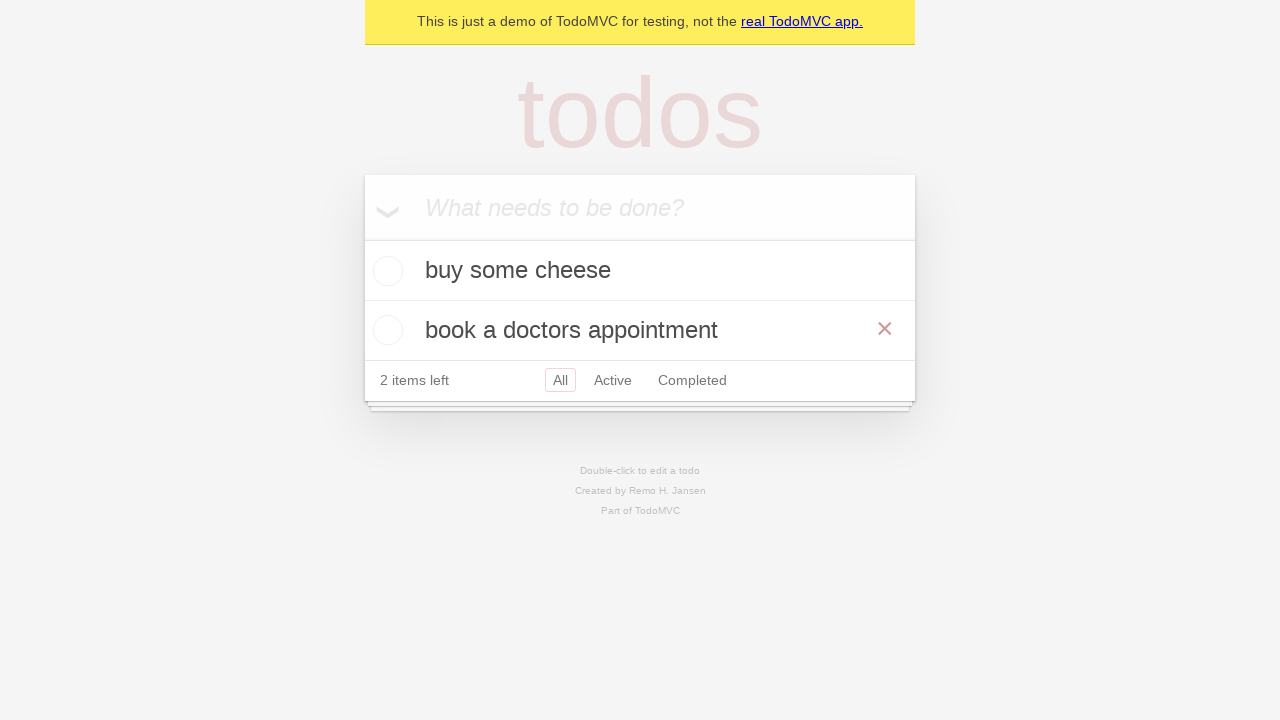

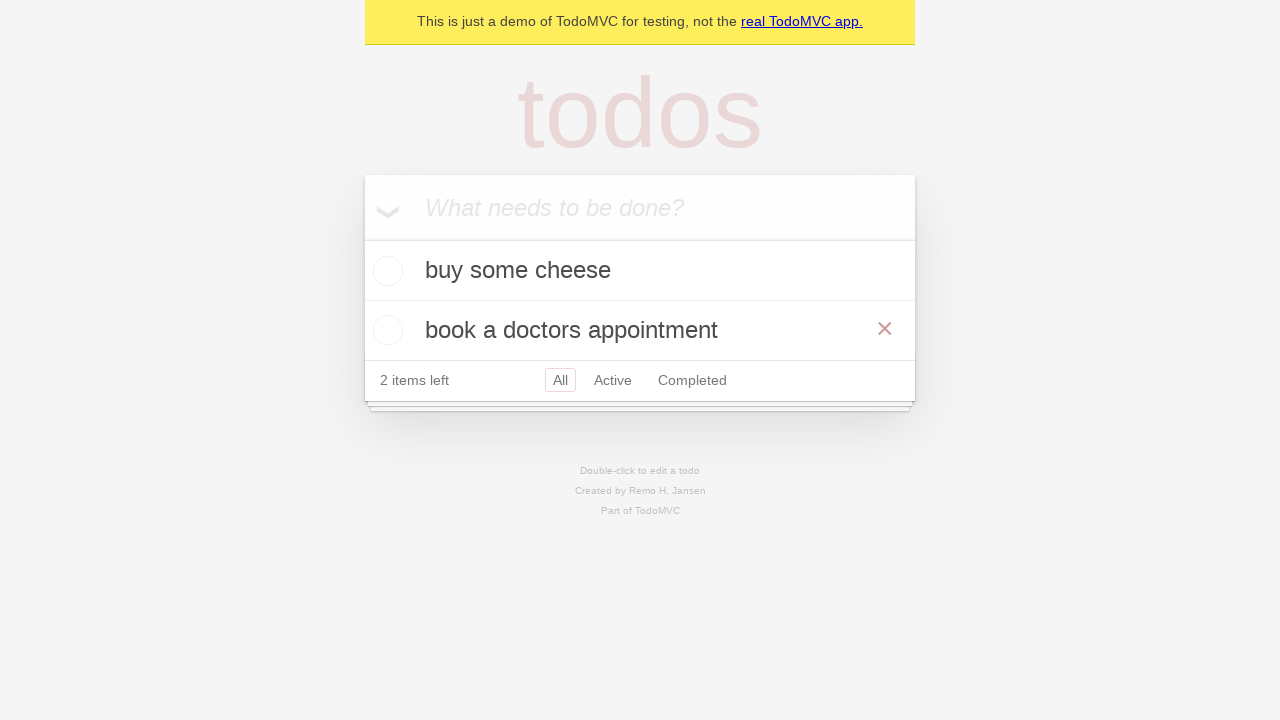